Tests multiple window handling by clicking a link that opens a new window, switching to the new window to verify its content, then switching back to the parent window to verify its content.

Starting URL: https://the-internet.herokuapp.com/

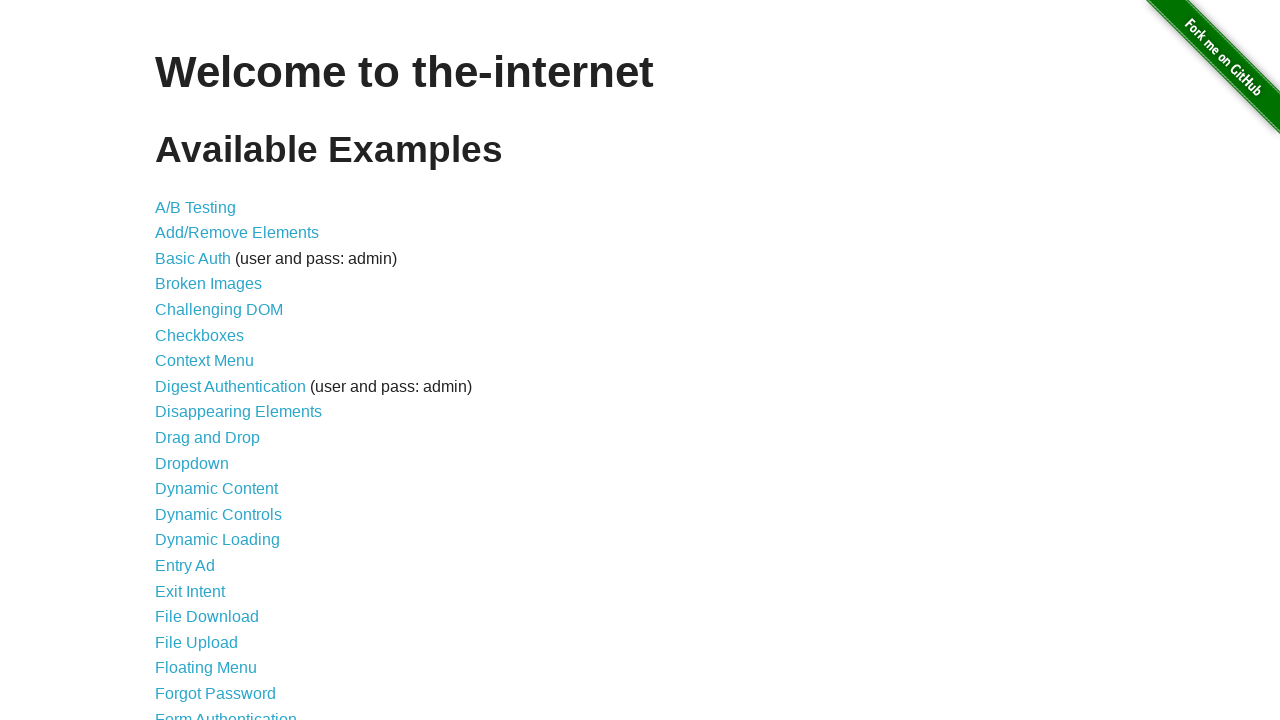

Clicked on 'Multiple Windows' link at (218, 369) on xpath=//a[contains(text(),'Multiple Windows')]
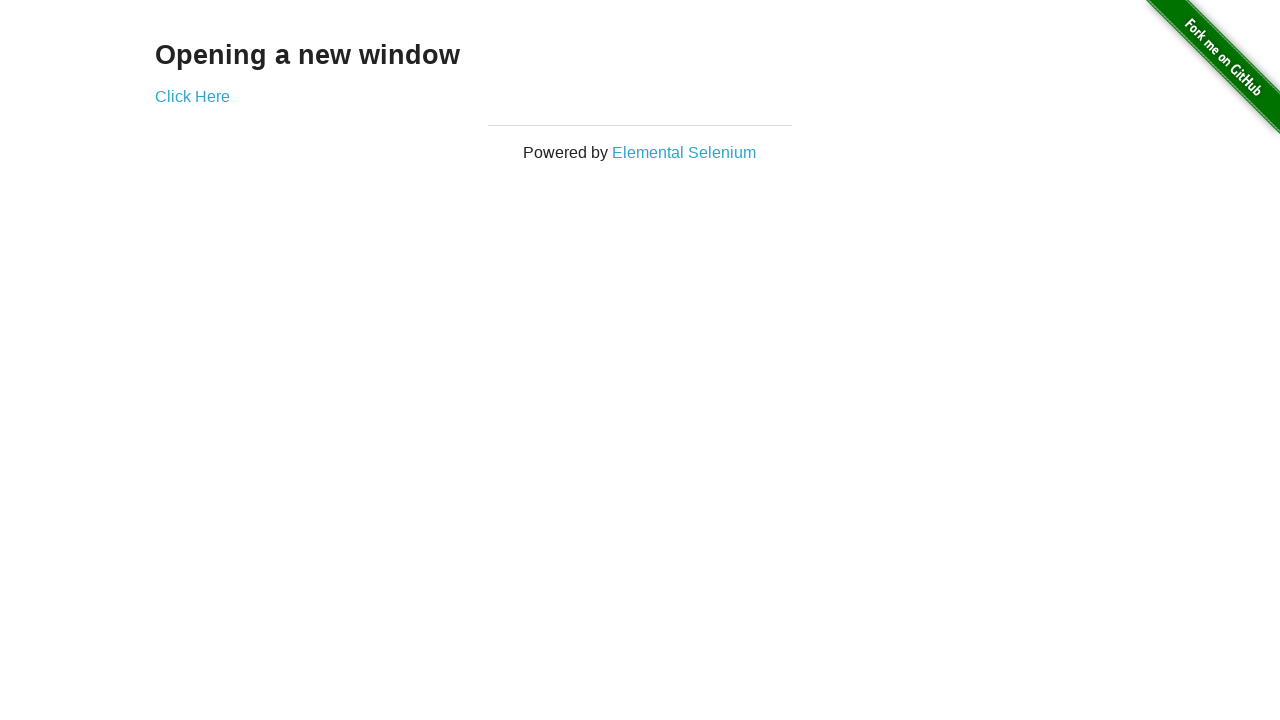

Clicked 'Click Here' link to open new window at (192, 96) on xpath=//a[contains(text(),'Click Here')]
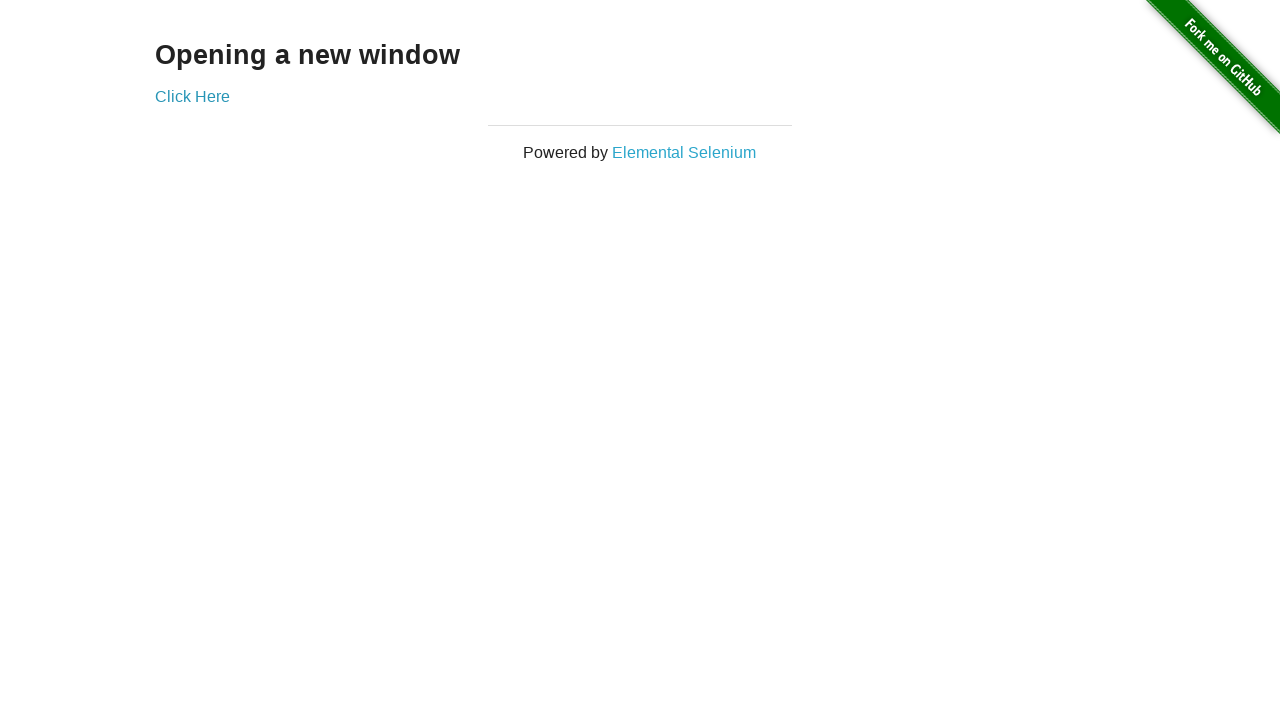

New window opened and captured at (192, 96) on xpath=//a[contains(text(),'Click Here')]
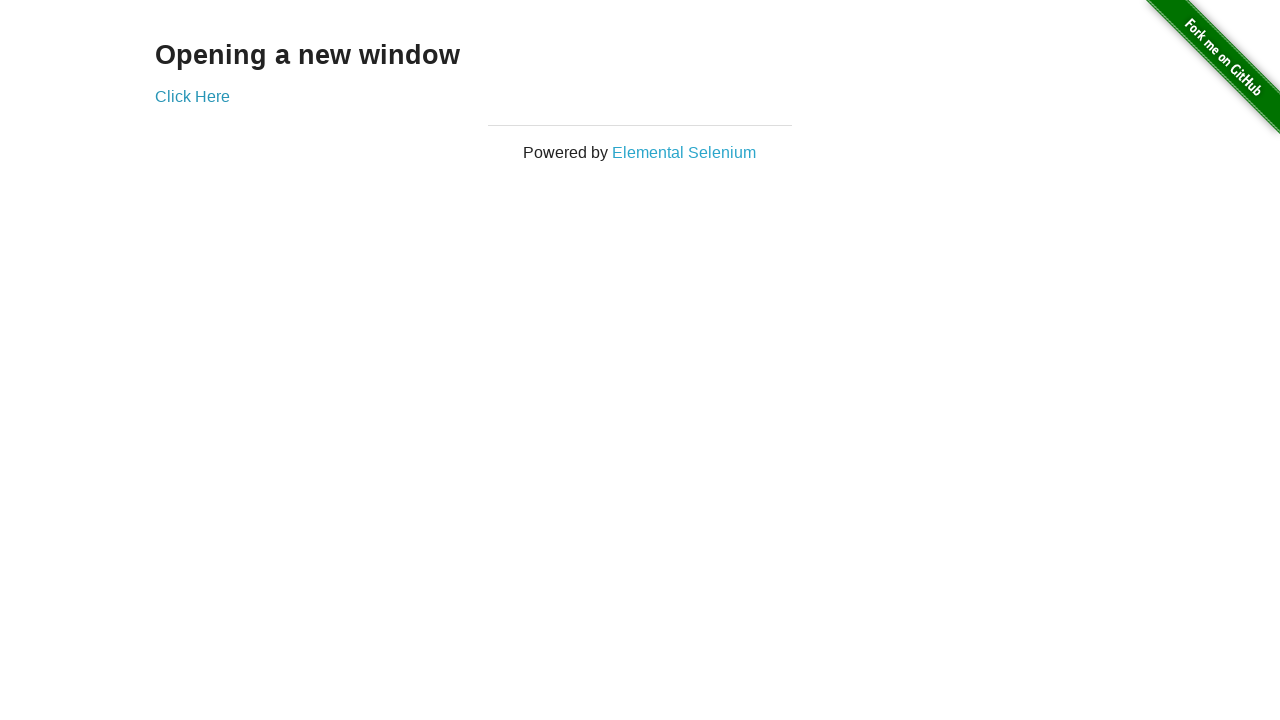

New window page fully loaded
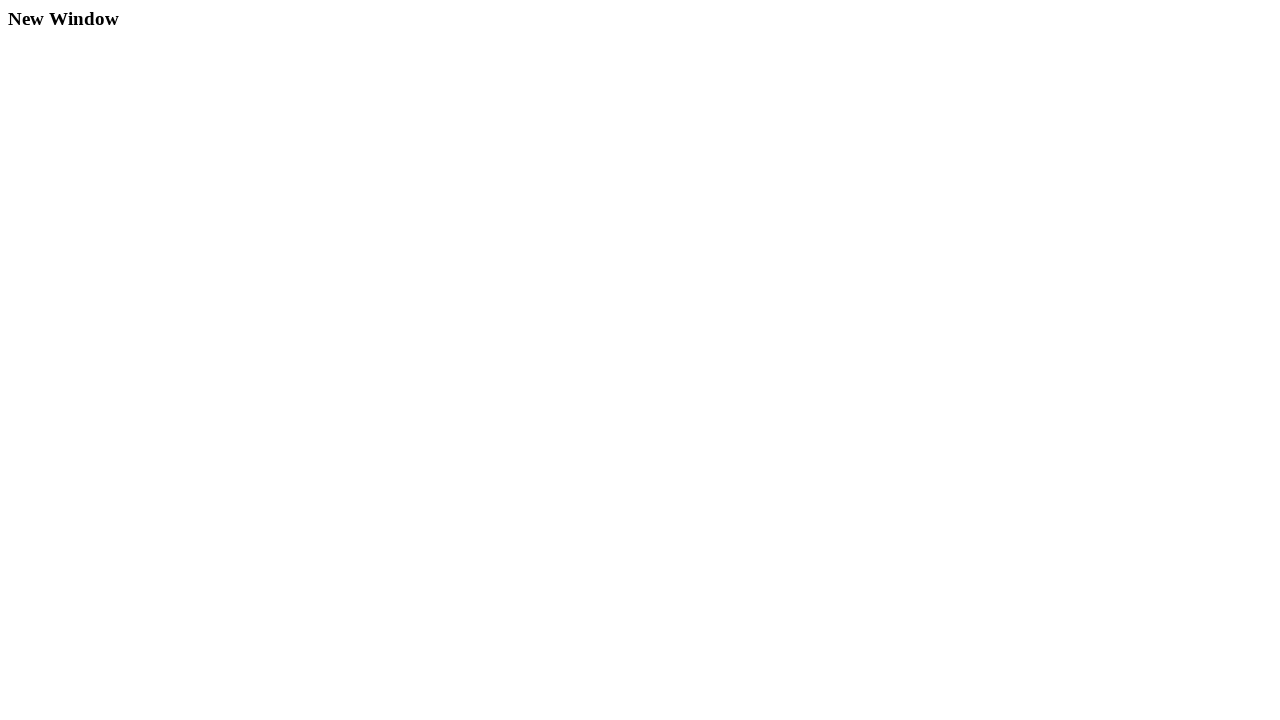

Verified 'New Window' heading is present in new window
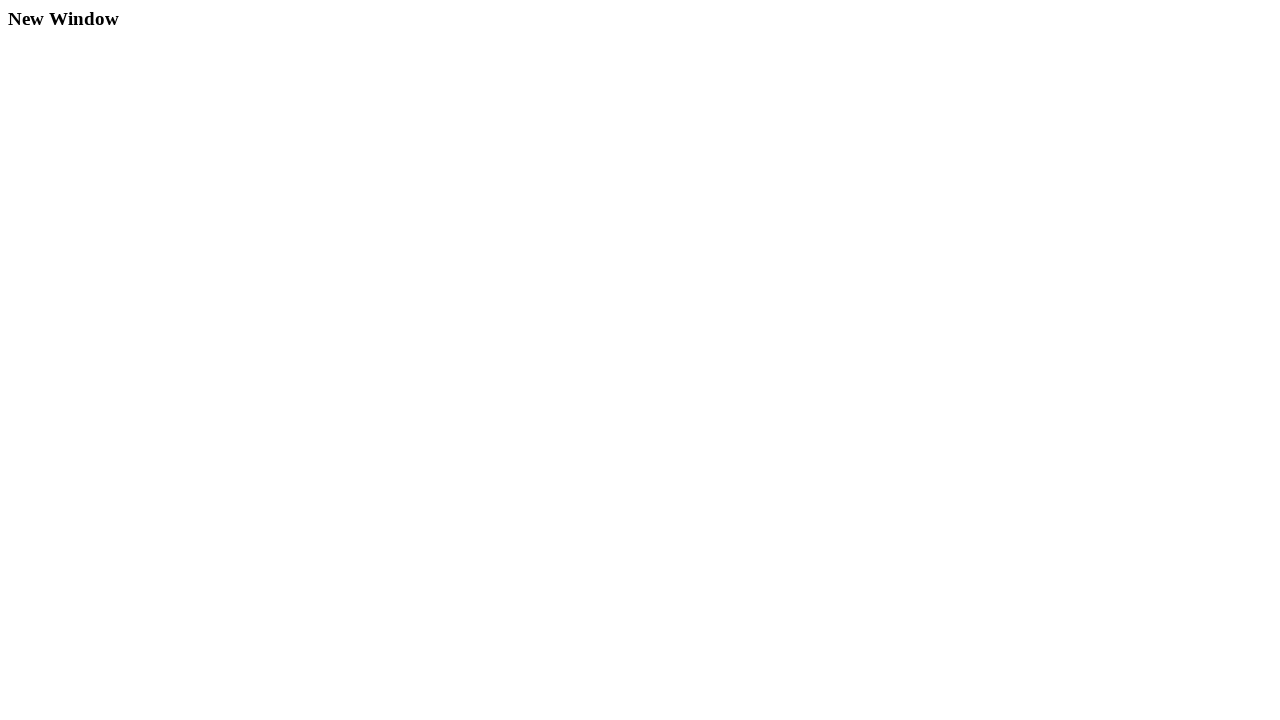

Switched back to parent window
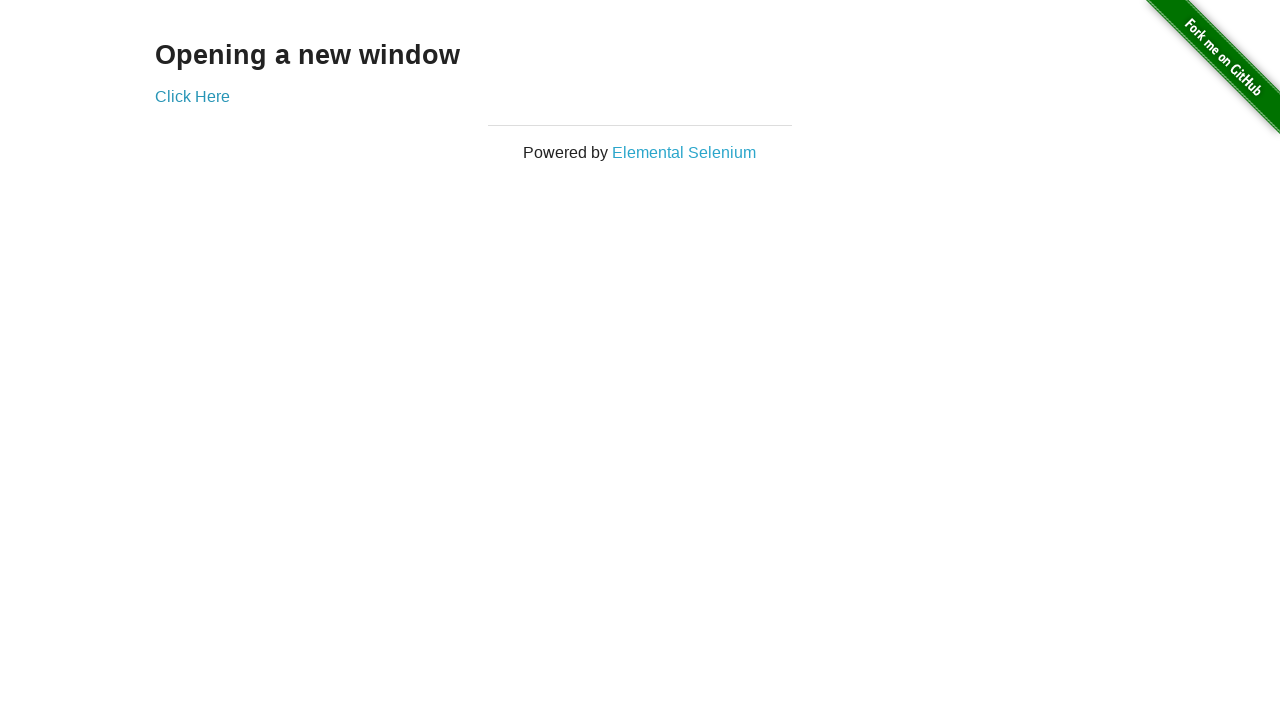

Verified 'Opening a new window' heading is present in parent window
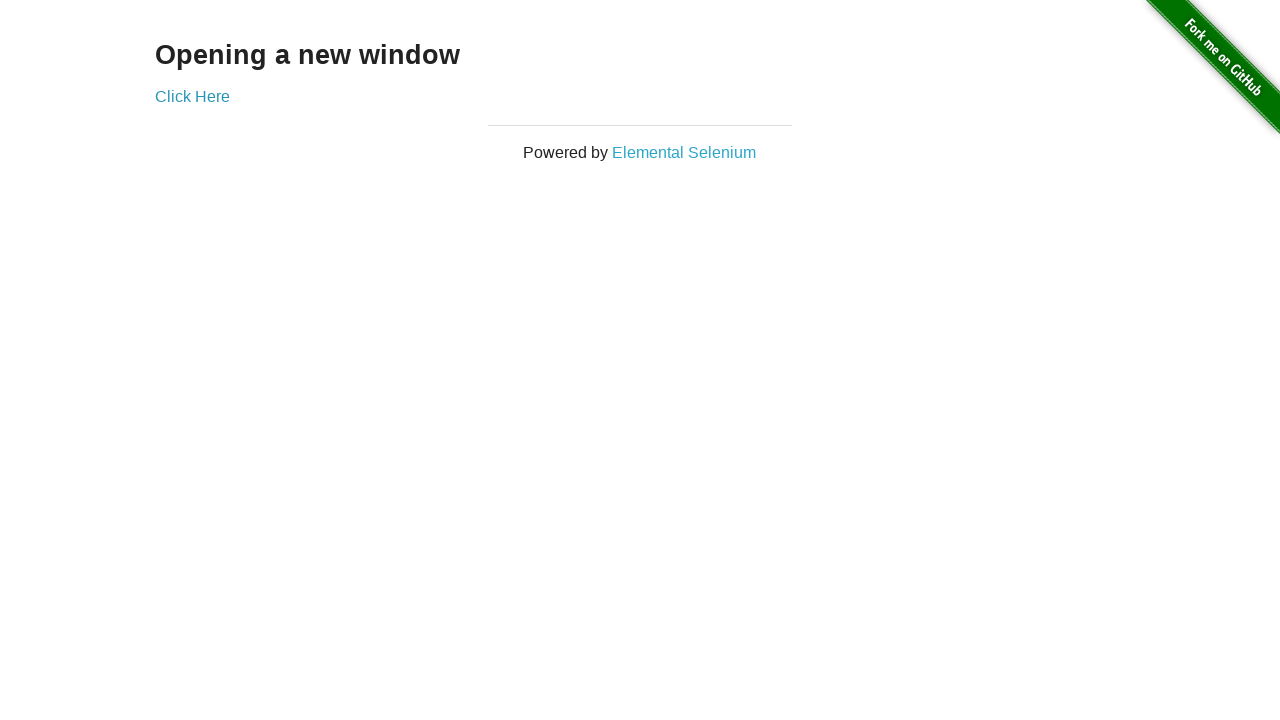

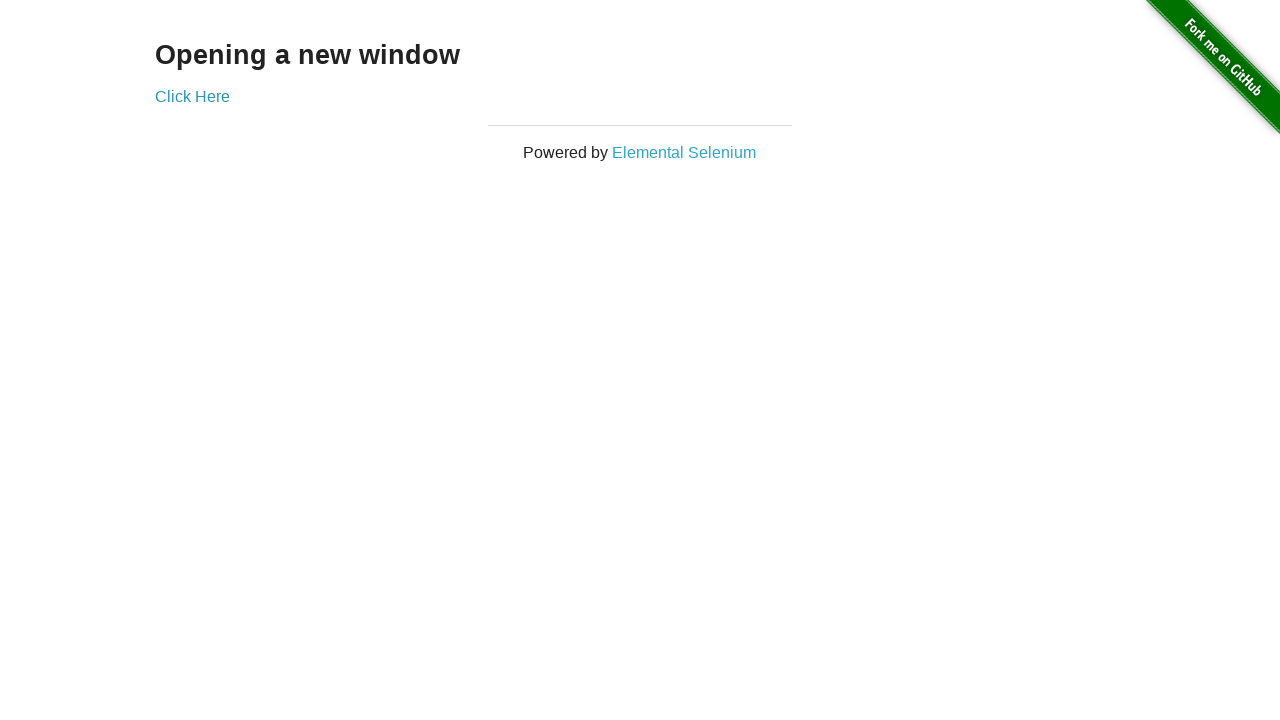